Verifies that the application URL matches the expected login page URL

Starting URL: https://opensource-demo.orangehrmlive.com/web/index.php/auth/login

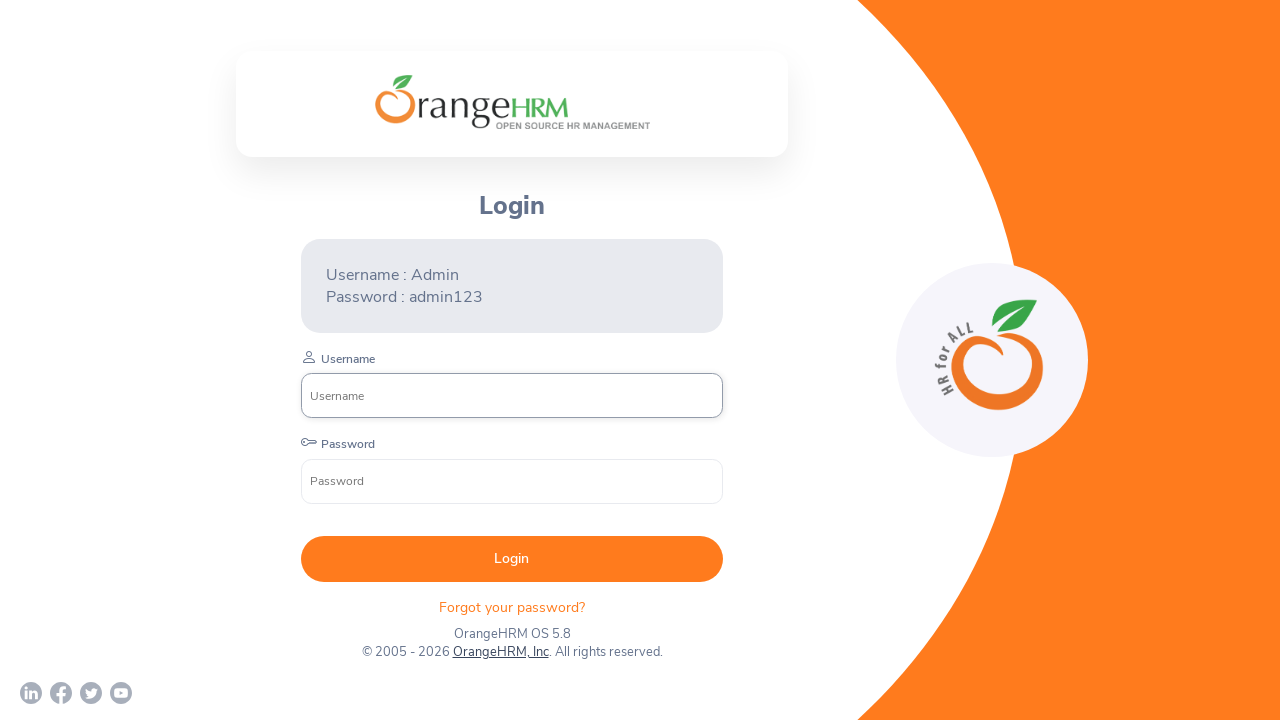

Waited for page to reach networkidle load state
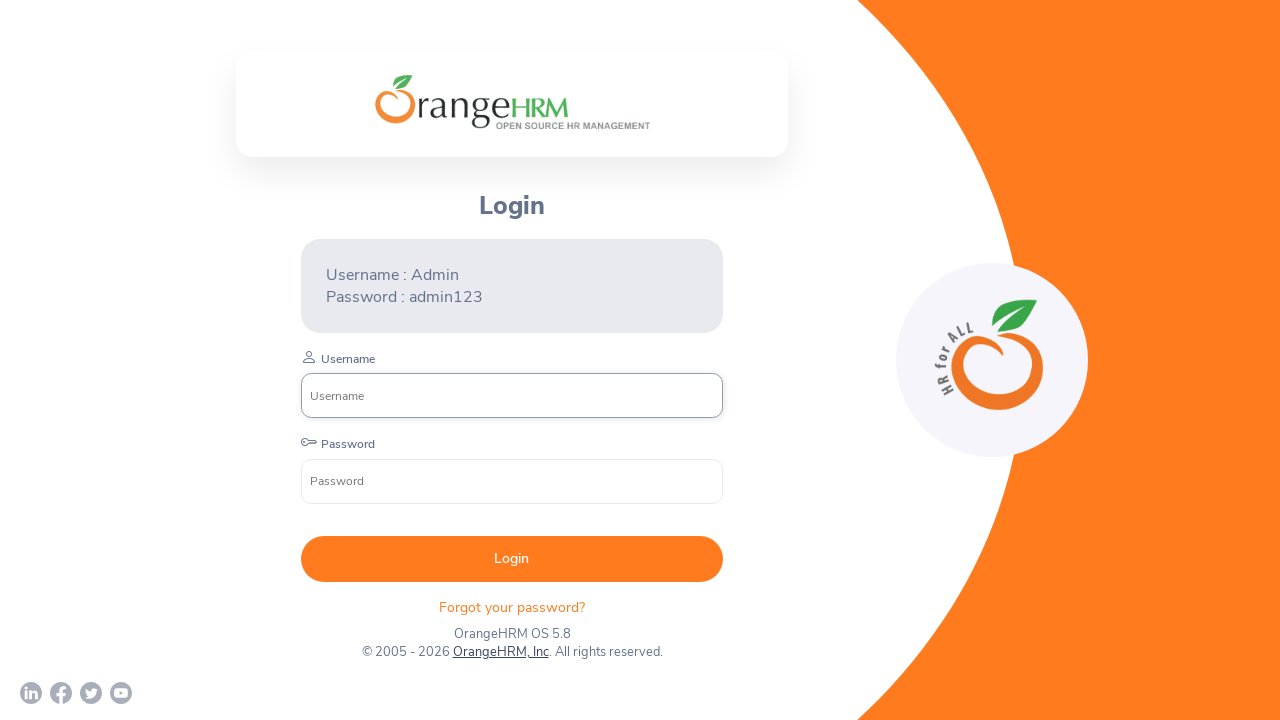

Verified that the application URL matches the expected login page URL
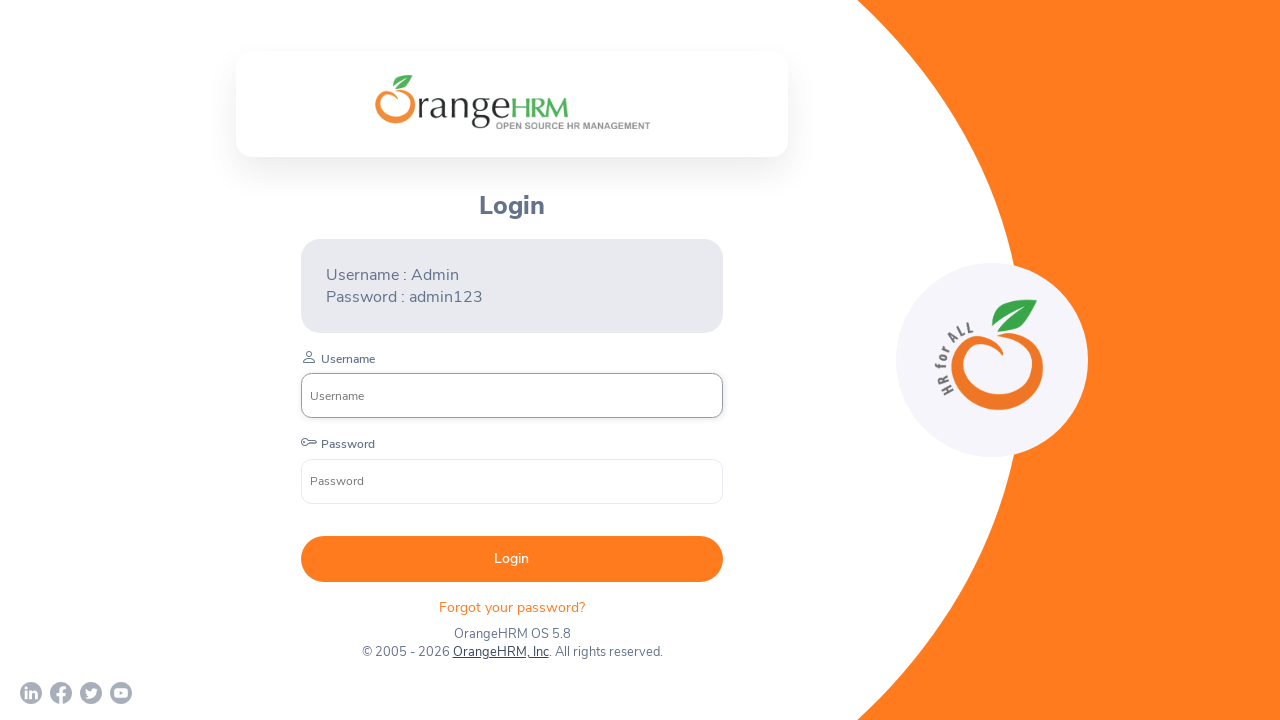

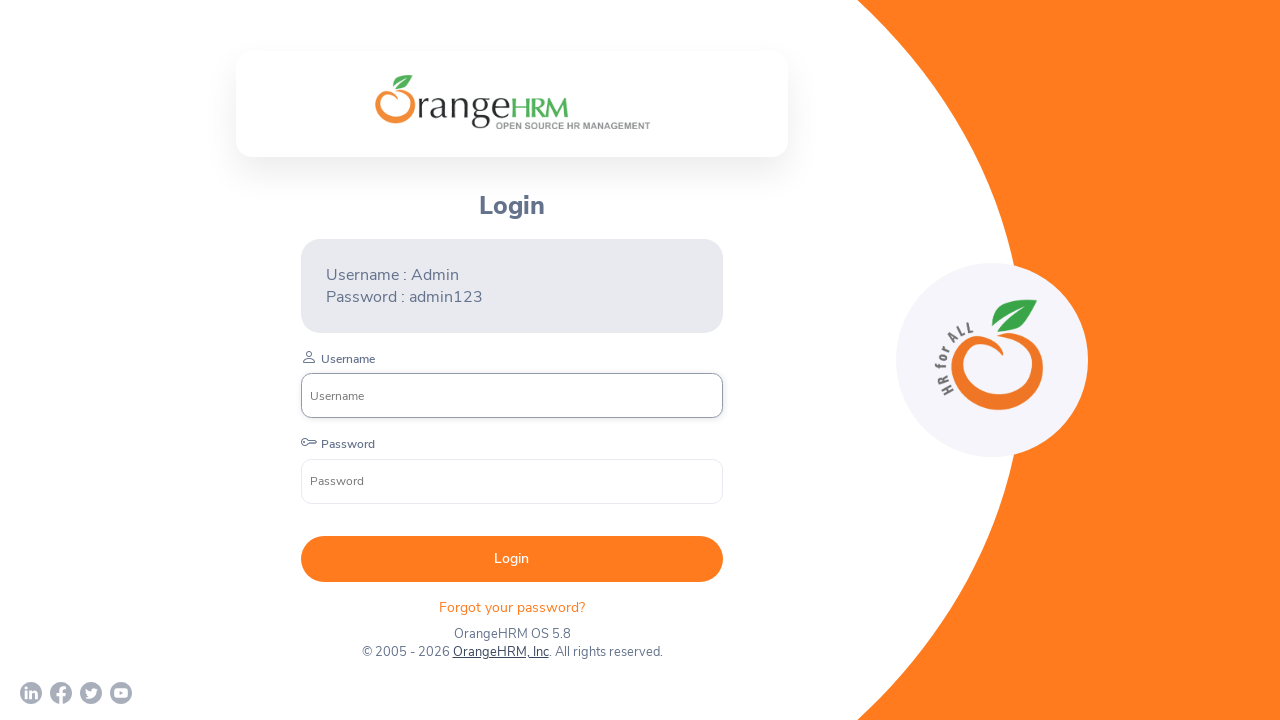